Navigates to an XPath practice page and locates a Reset button element using XPath selector, then highlights it using JavaScript to add a visible border and background color.

Starting URL: https://www.hyrtutorials.com/p/add-padding-to-containers.html

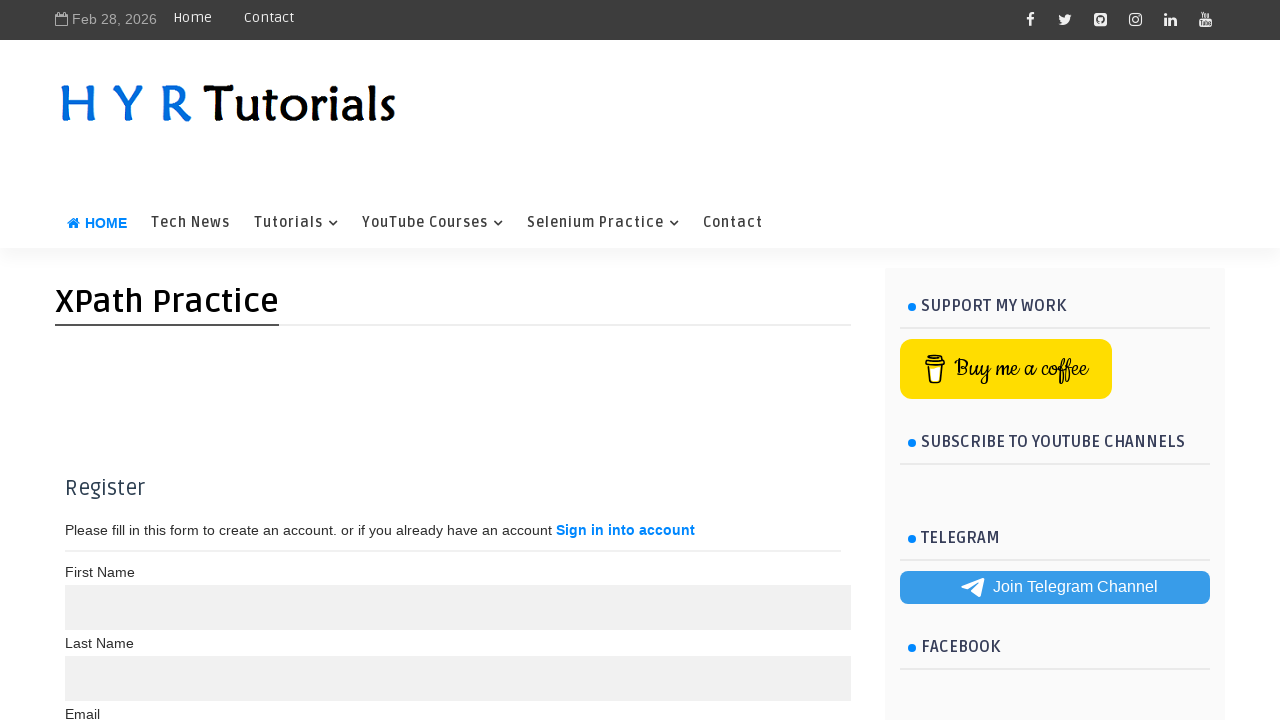

Navigated to XPath practice page
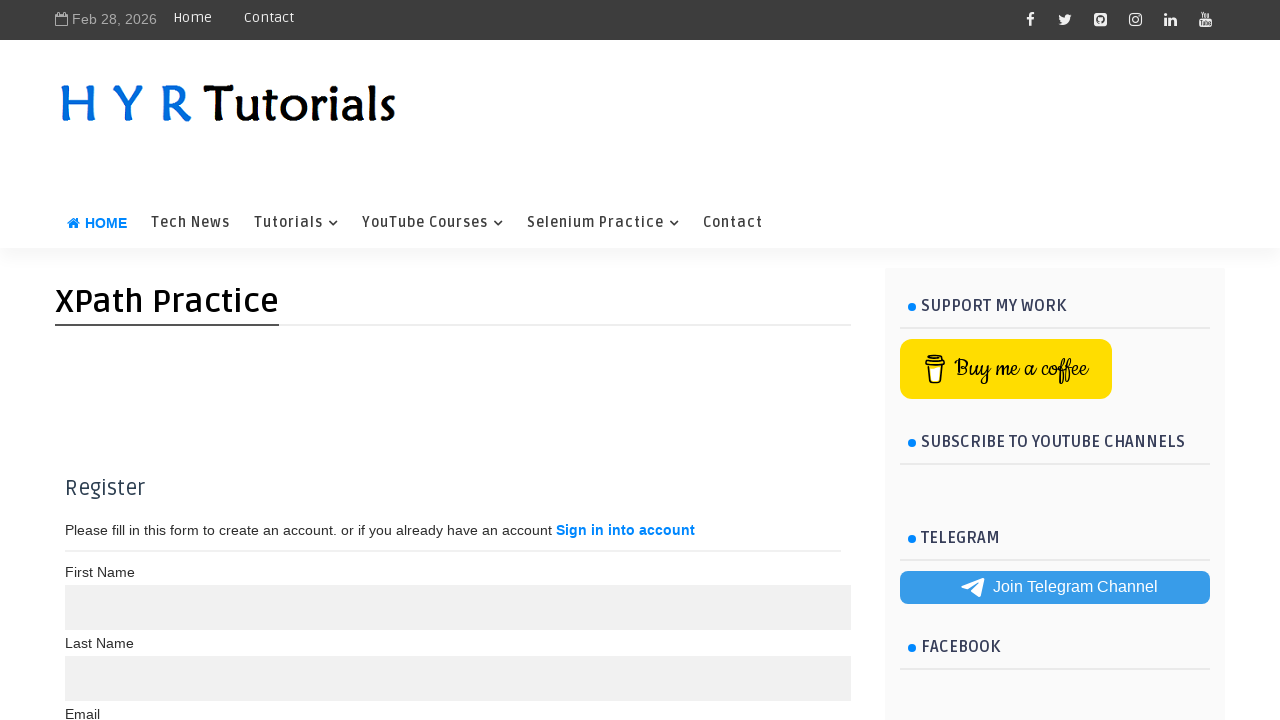

Reset button element loaded and visible
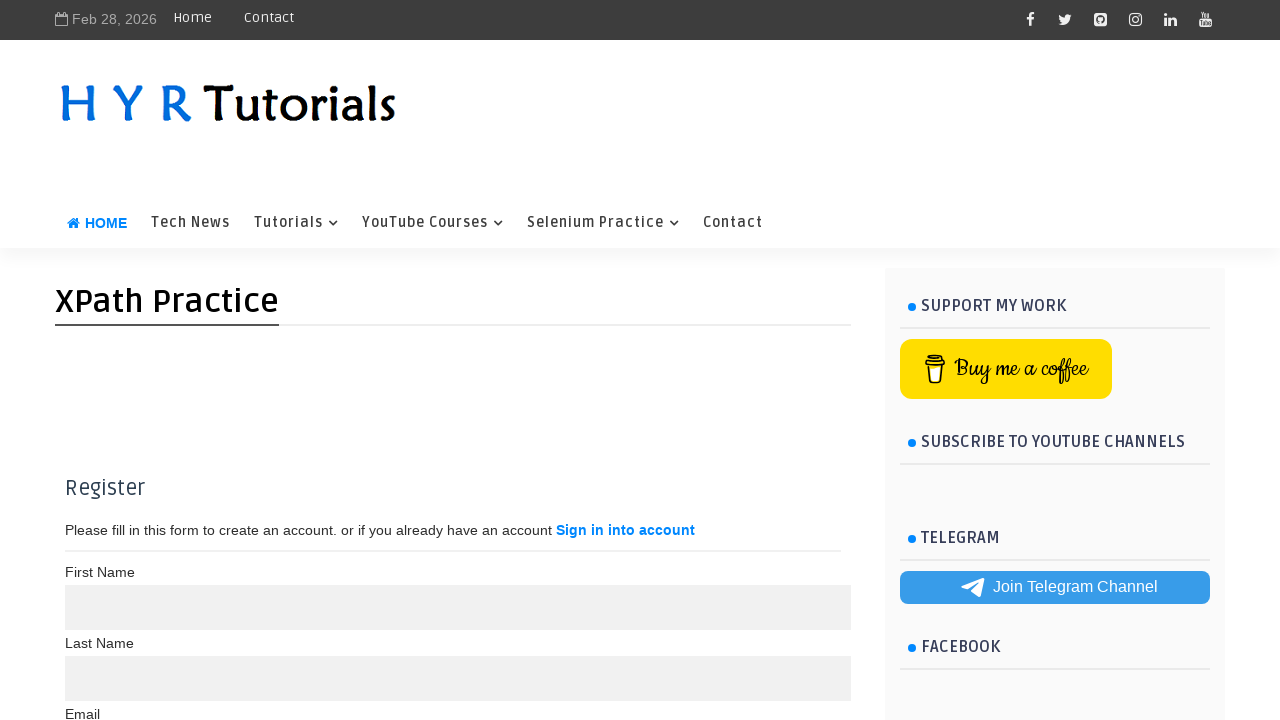

Located Reset button element using XPath selector
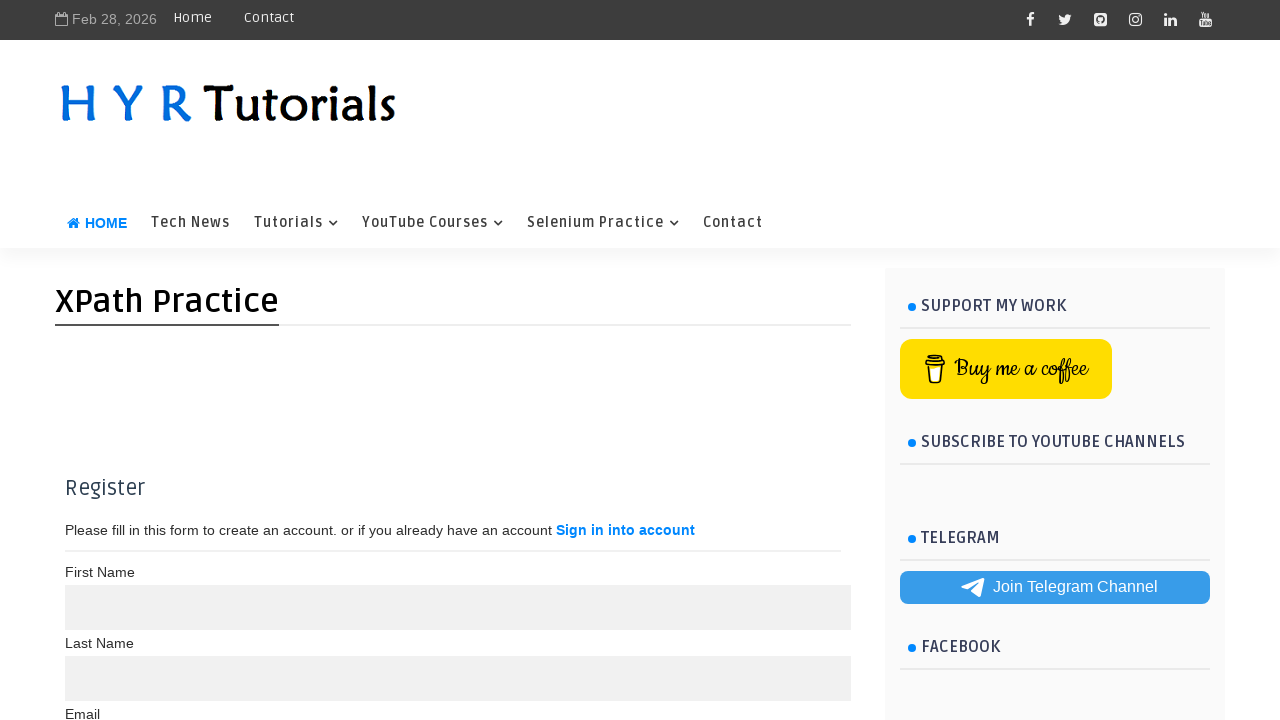

Highlighted Reset button with red border and yellow background using JavaScript
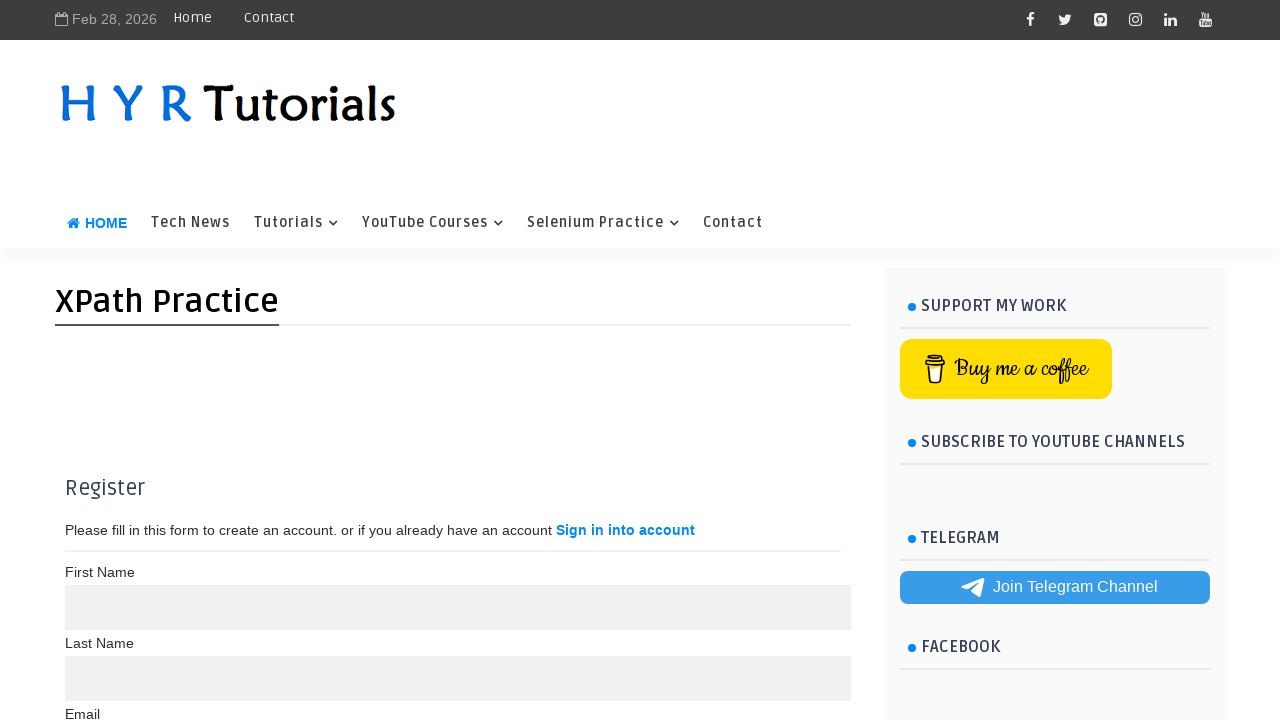

Clicked the Reset button to verify interactivity at (373, 360) on xpath=//button[text()='Reset']
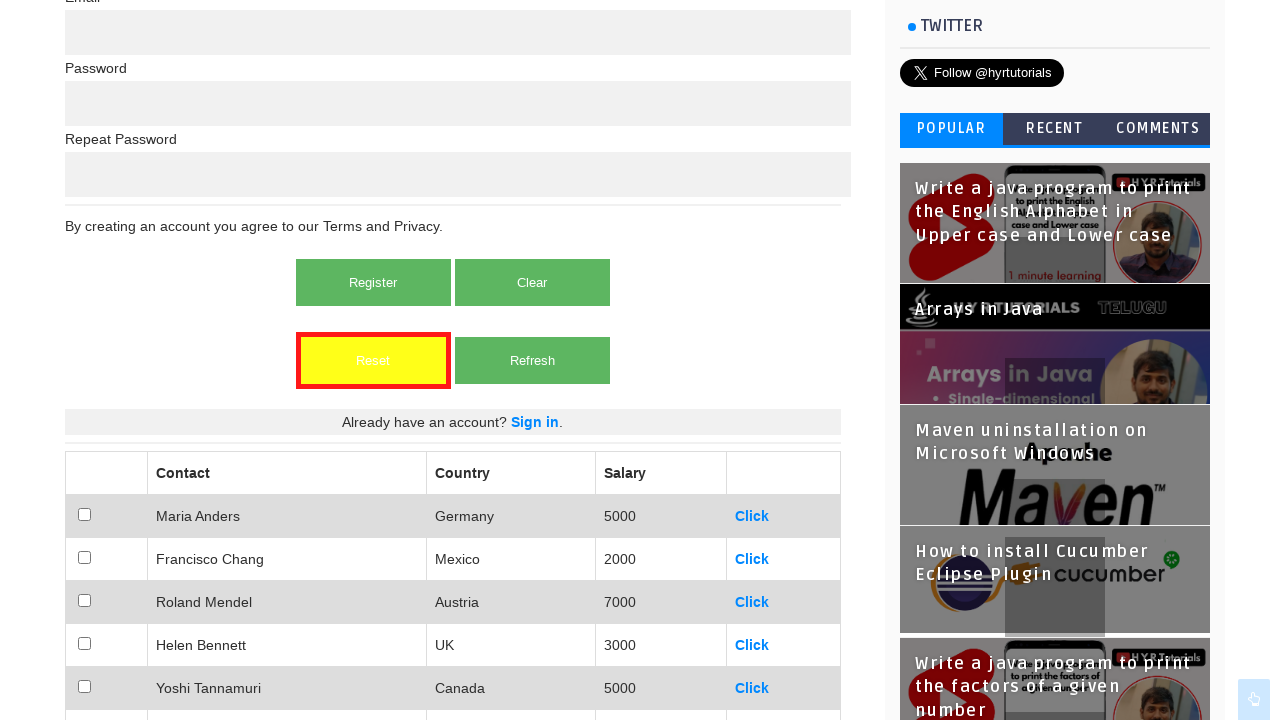

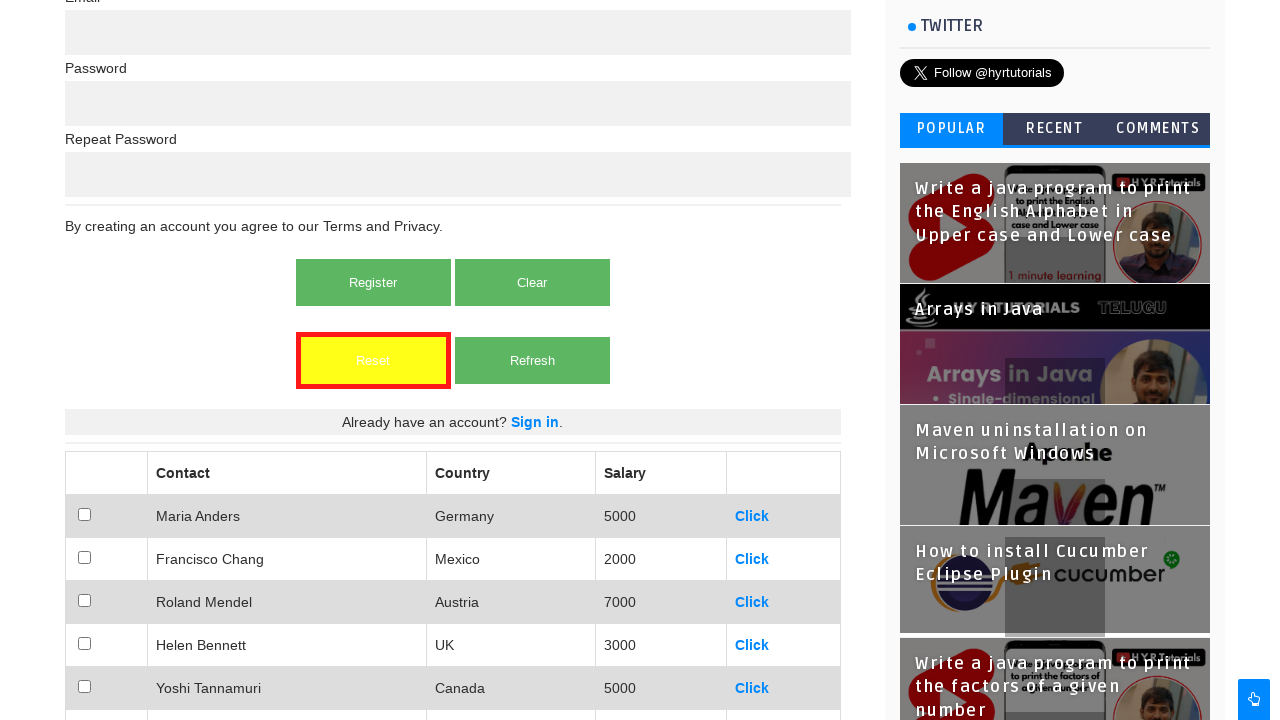